Tests dropdown menu functionality by selecting options using three different methods: by index, by value, and by visible text on a demo site.

Starting URL: https://www.globalsqa.com/demo-site/select-dropdown-menu/

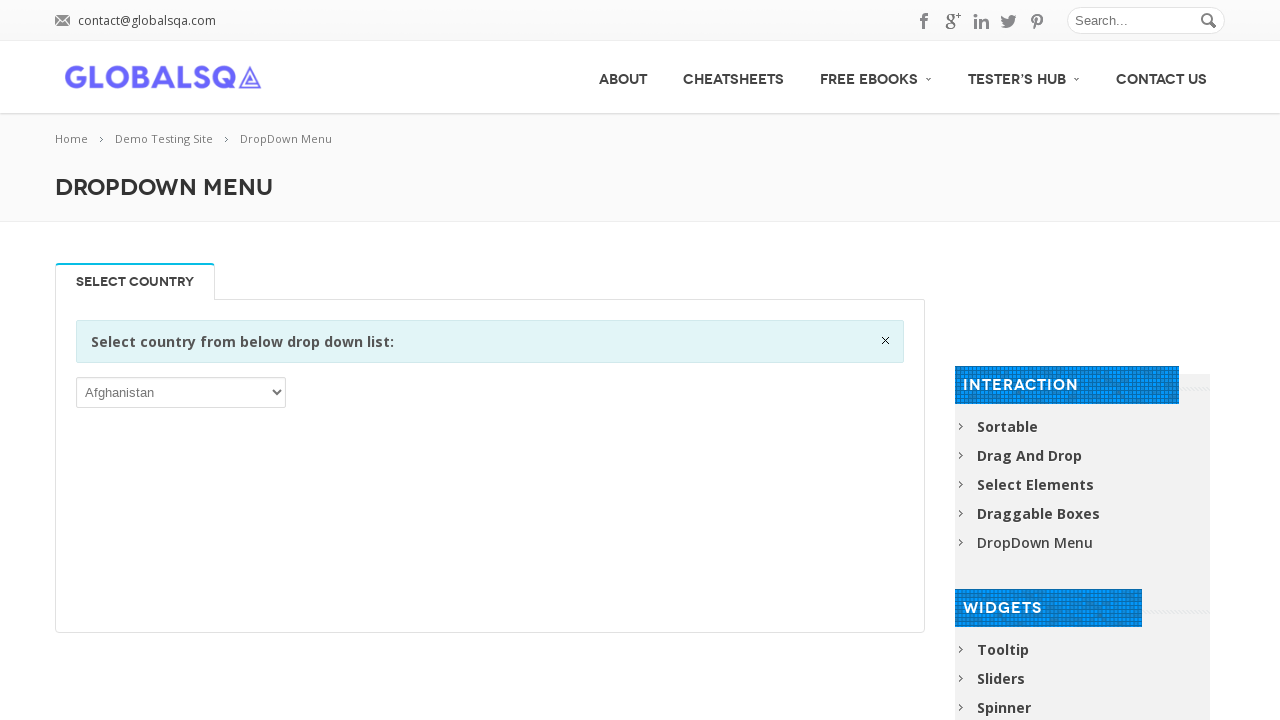

Selected dropdown option by index 1 on xpath=//html/body/div/div[1]/div[2]/div/div/div[2]/div/div/div/p/select
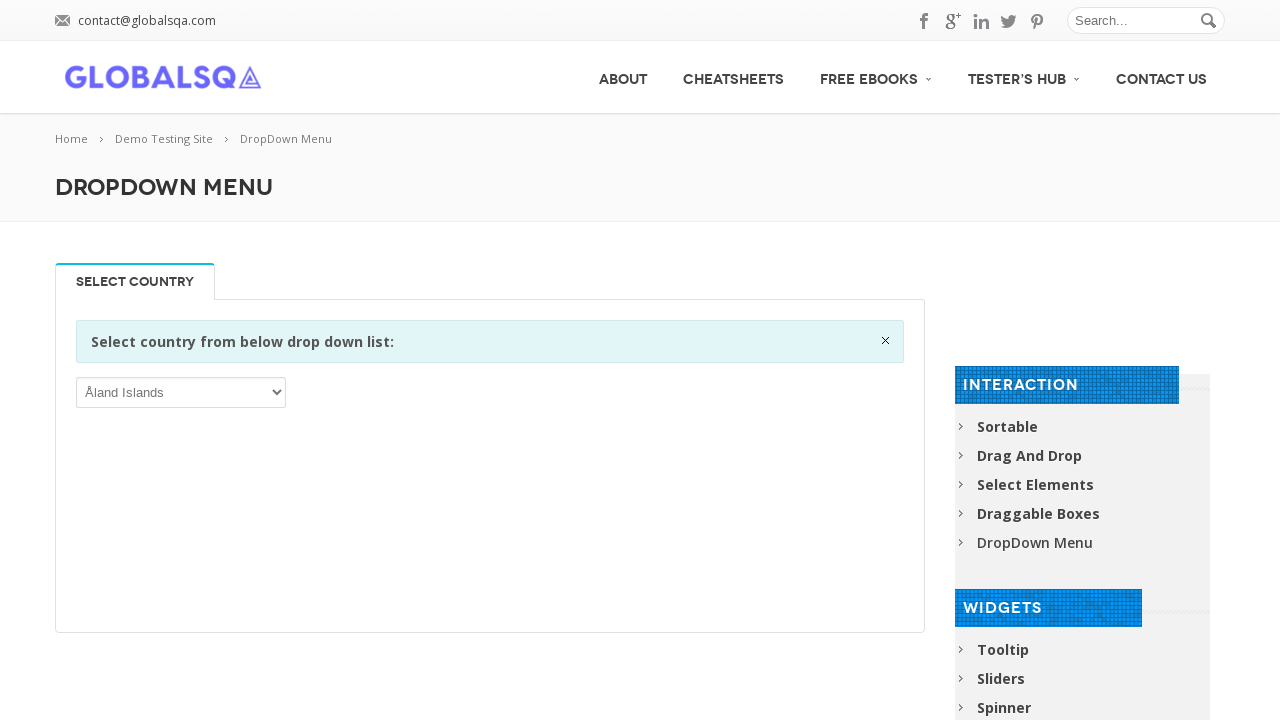

Selected dropdown option by value 'DZA' (Algeria) on xpath=//html/body/div/div[1]/div[2]/div/div/div[2]/div/div/div/p/select
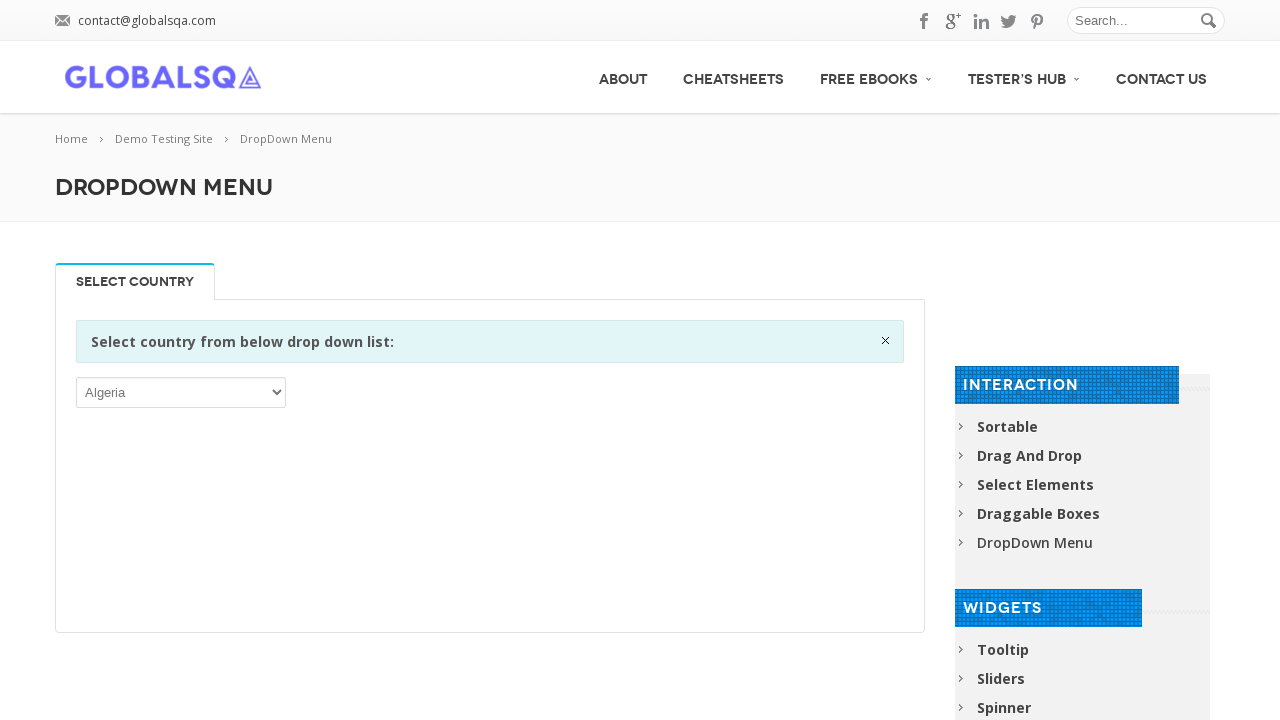

Selected dropdown option by visible text 'Angola' on xpath=//html/body/div/div[1]/div[2]/div/div/div[2]/div/div/div/p/select
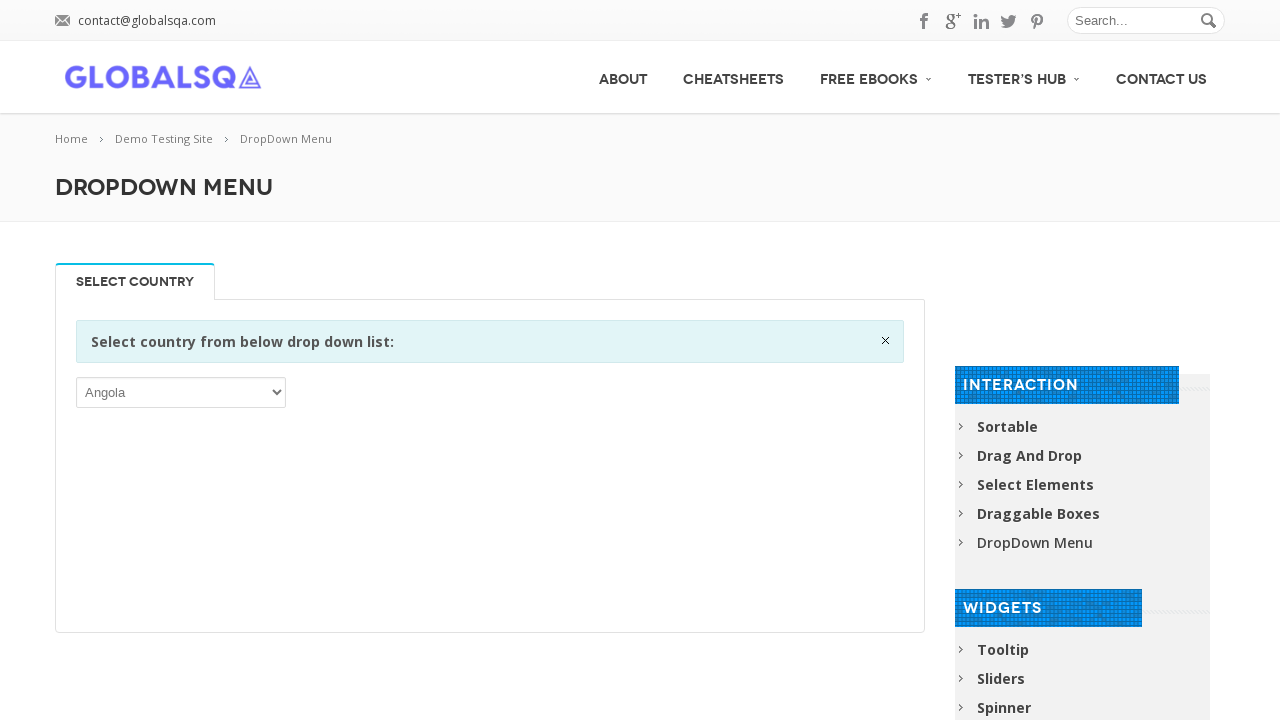

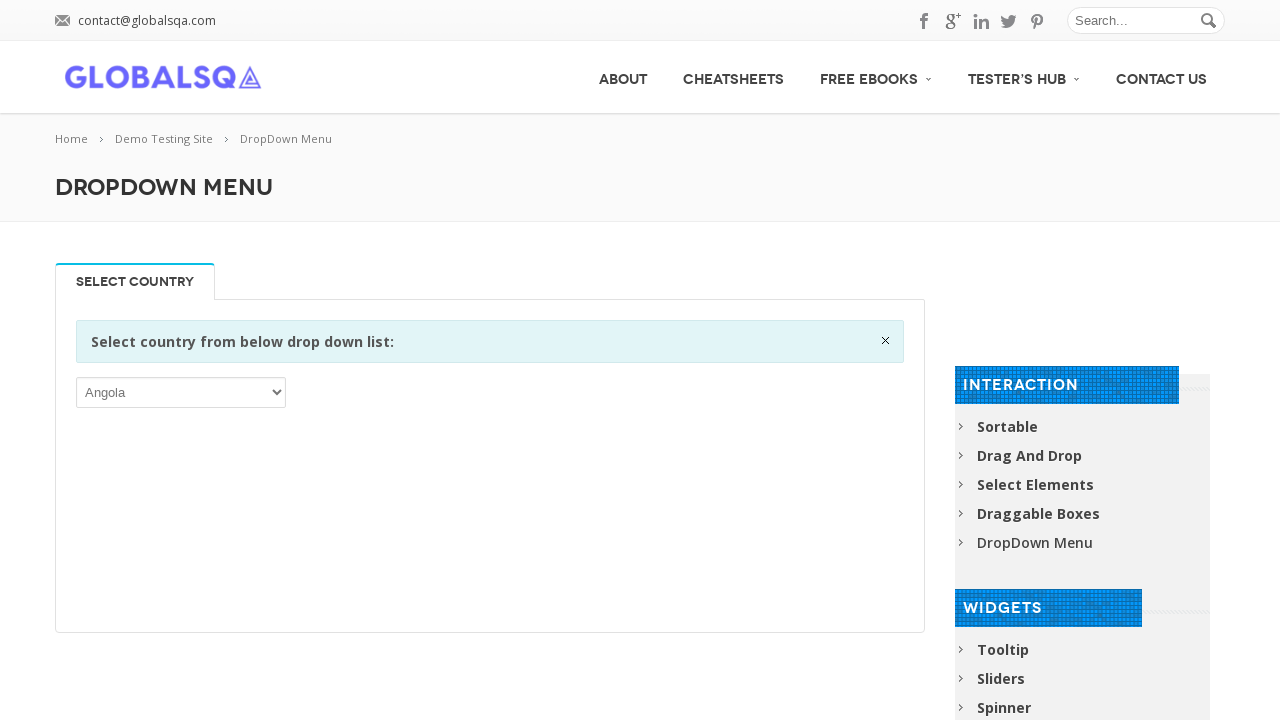